Tests handling a JavaScript prompt dialog by entering text and clicking OK, then verifying the entered text is displayed

Starting URL: https://the-internet.herokuapp.com/javascript_alerts

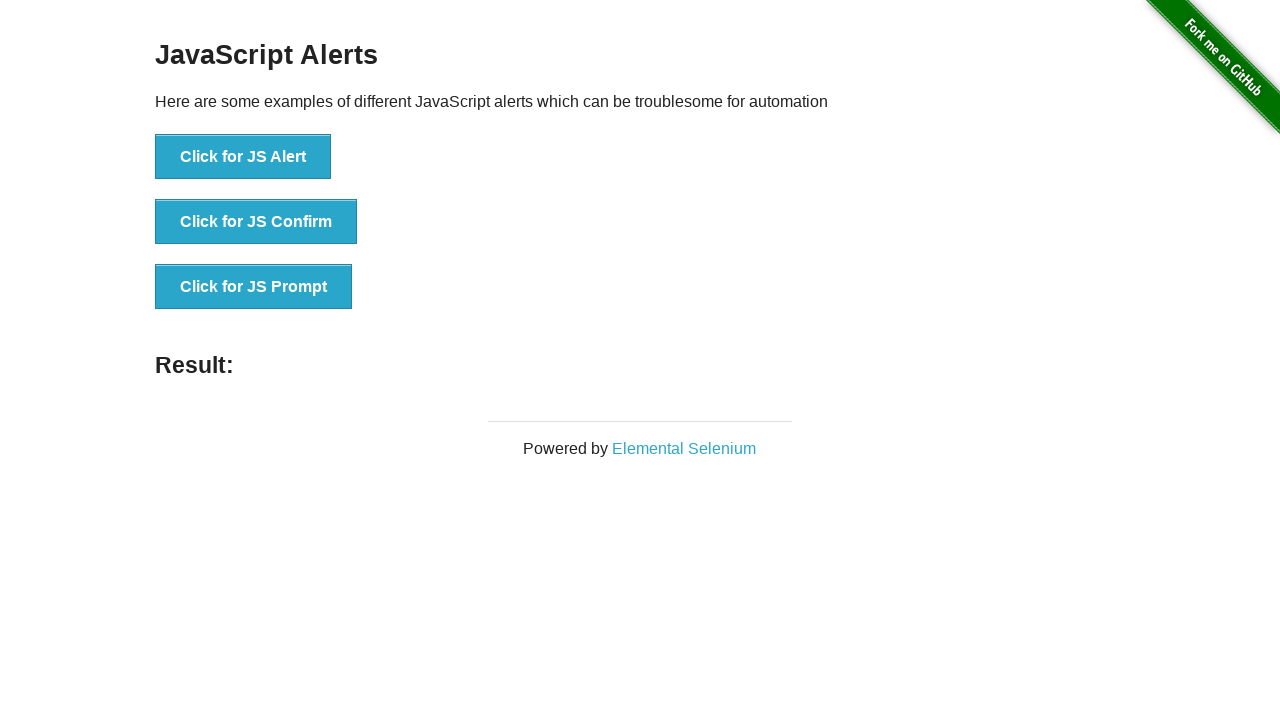

Set up dialog handler for prompt alerts
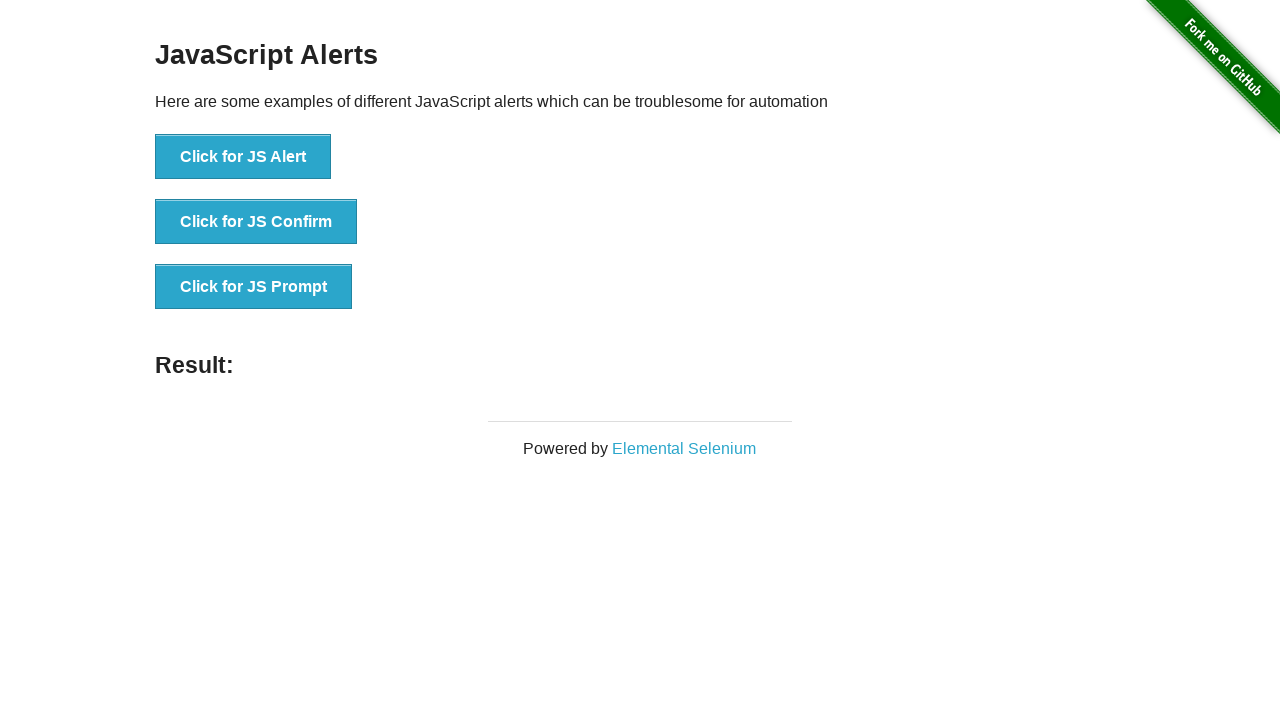

Clicked button to trigger JavaScript prompt dialog at (254, 287) on button[onclick="jsPrompt()"]
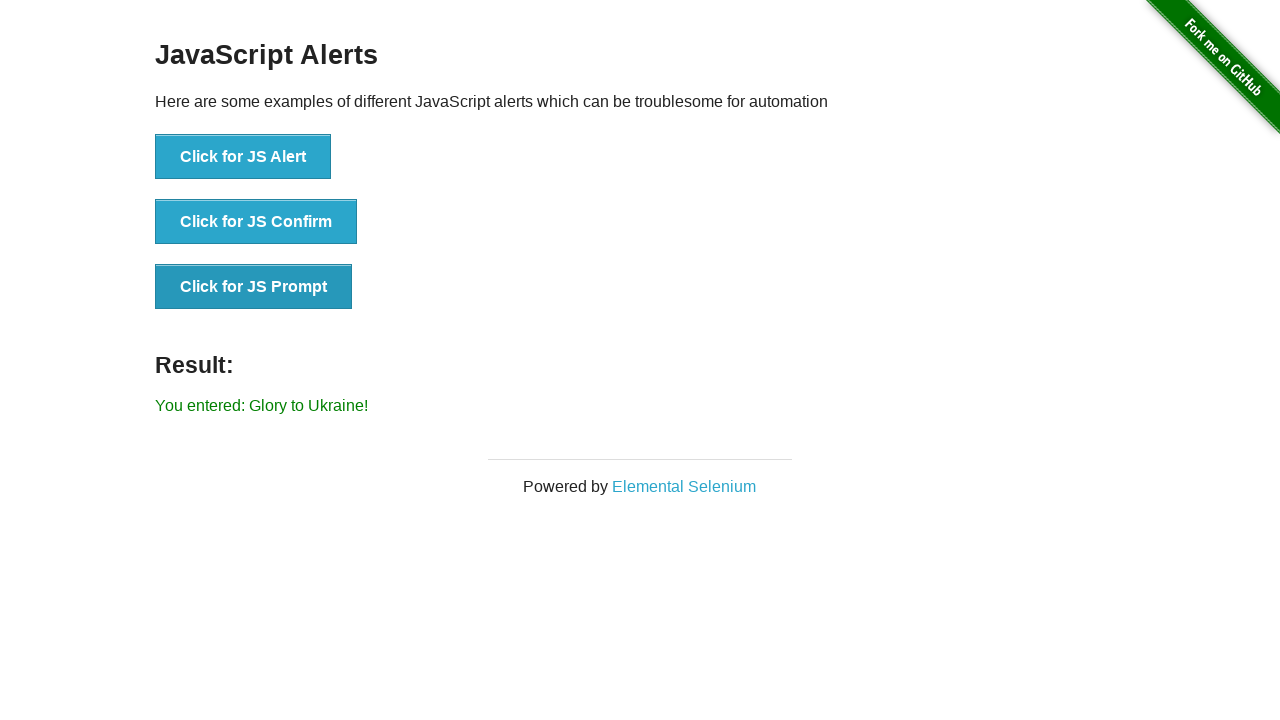

Waited for result element to appear
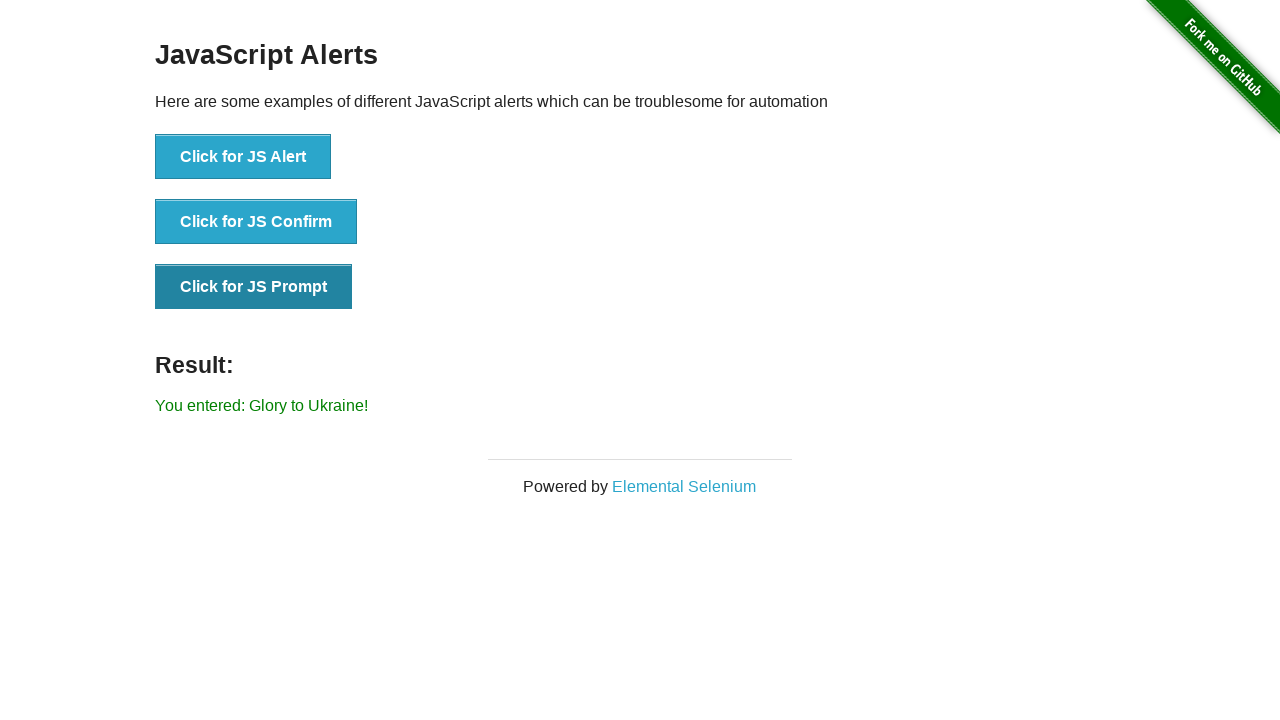

Verified that result message displays entered text 'You entered: Glory to Ukraine!'
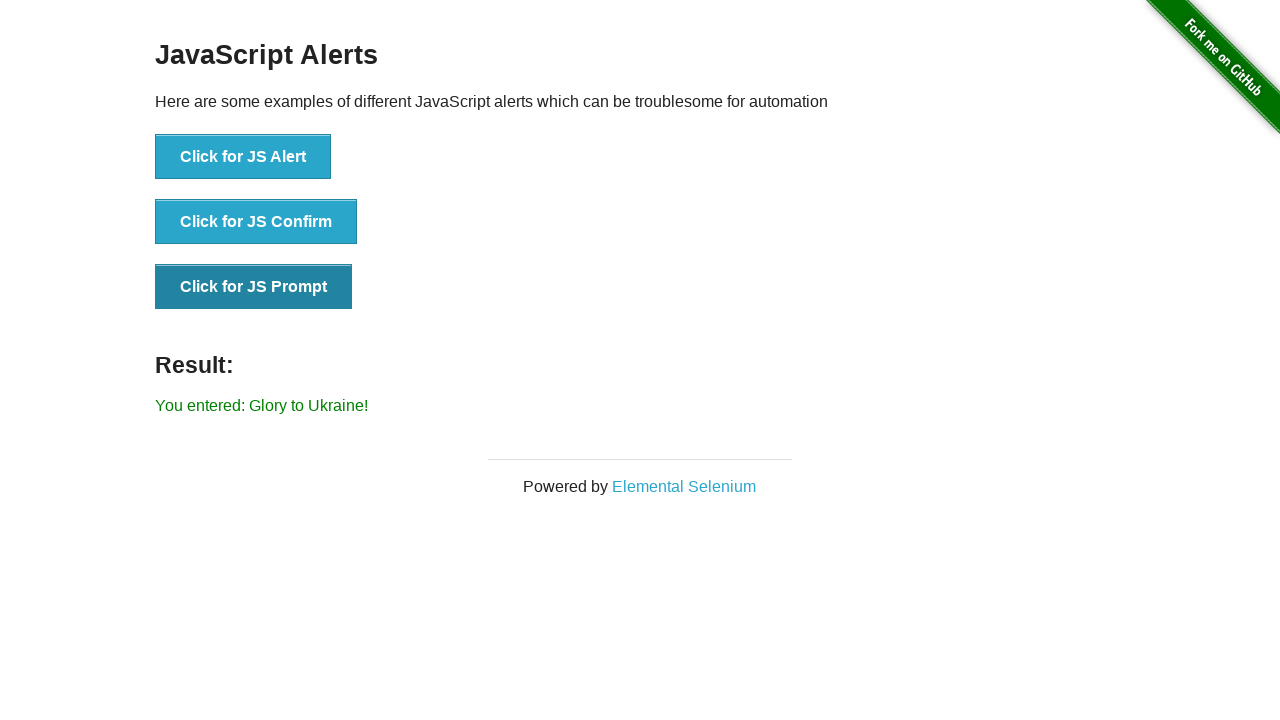

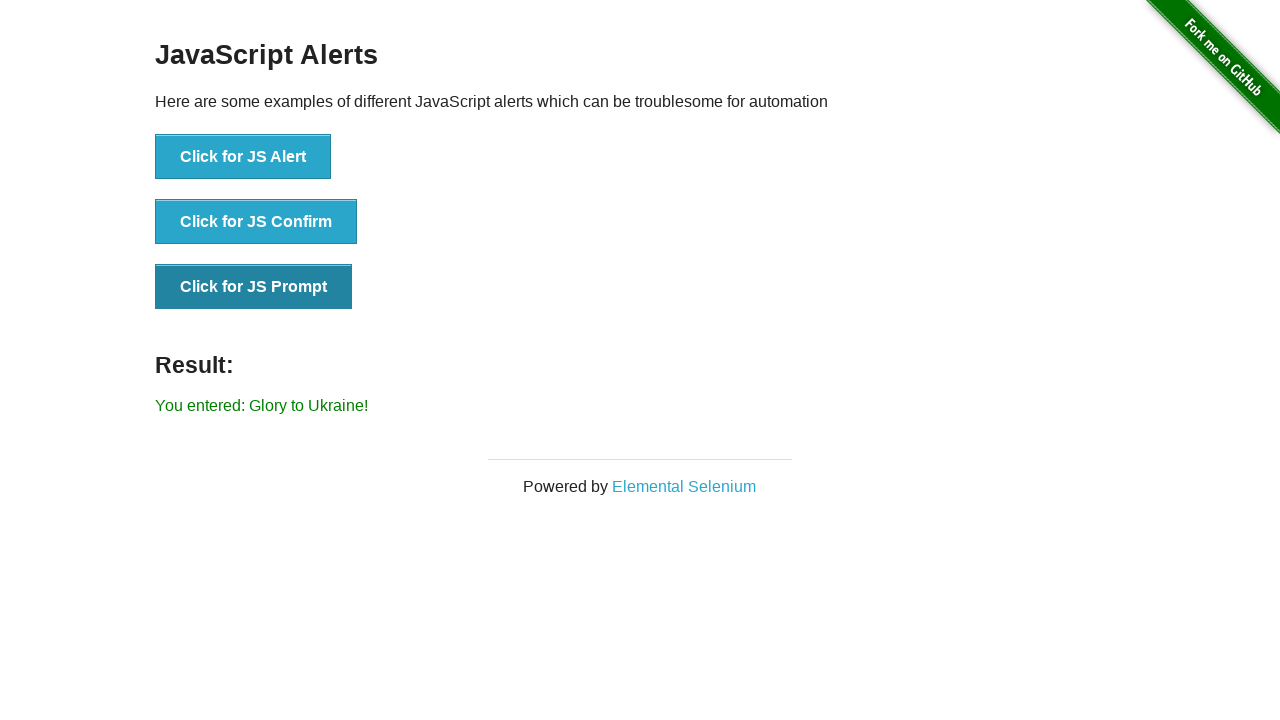